Navigates to AccuWeather's air quality index page for Karachi, verifies AQI and pollutant data elements are displayed, then navigates to the current weather page and verifies temperature and weather detail elements are present.

Starting URL: https://www.accuweather.com/en/pk/karachi/261158/air-quality-index/261158

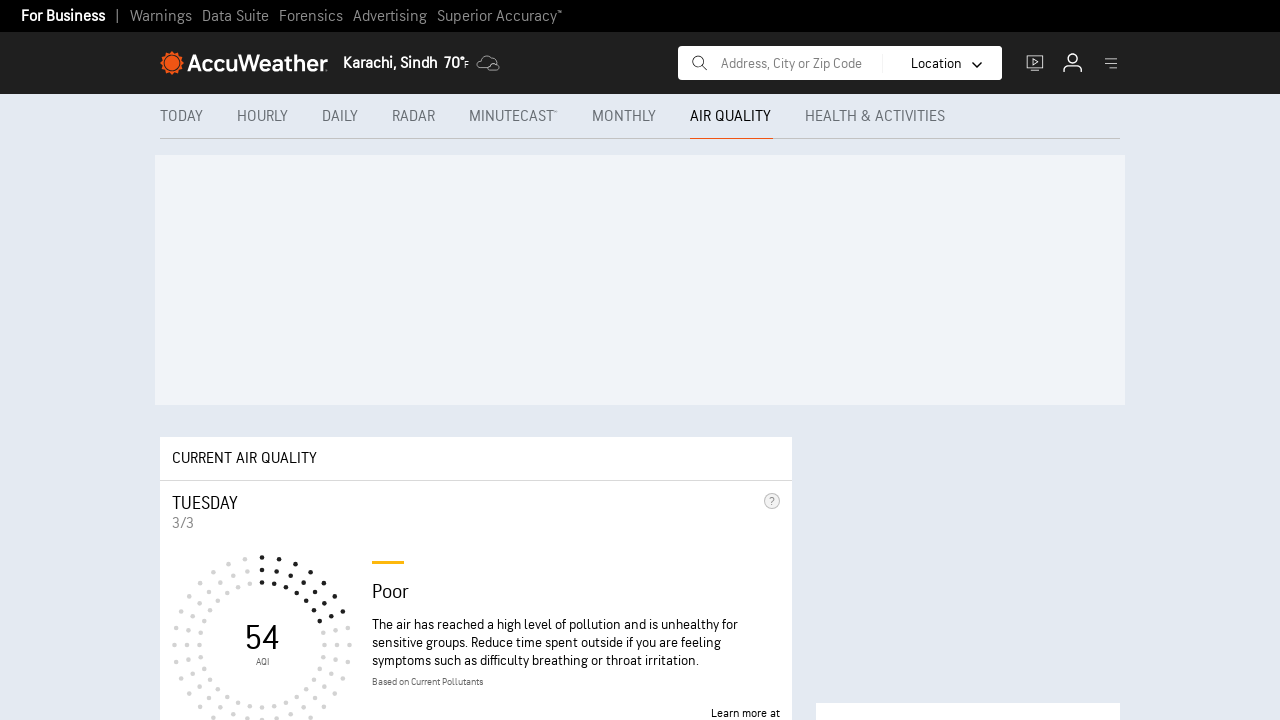

AQI number element loaded on air quality index page
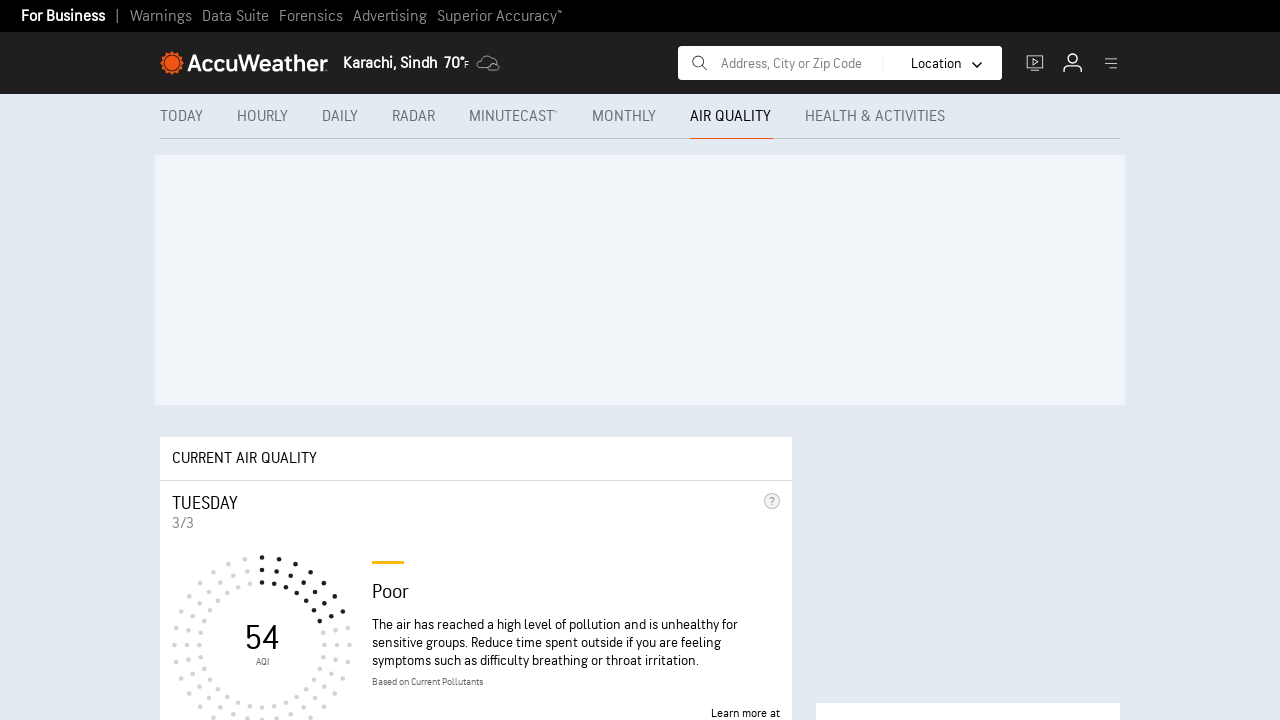

Pollutant concentration element verified on air quality page
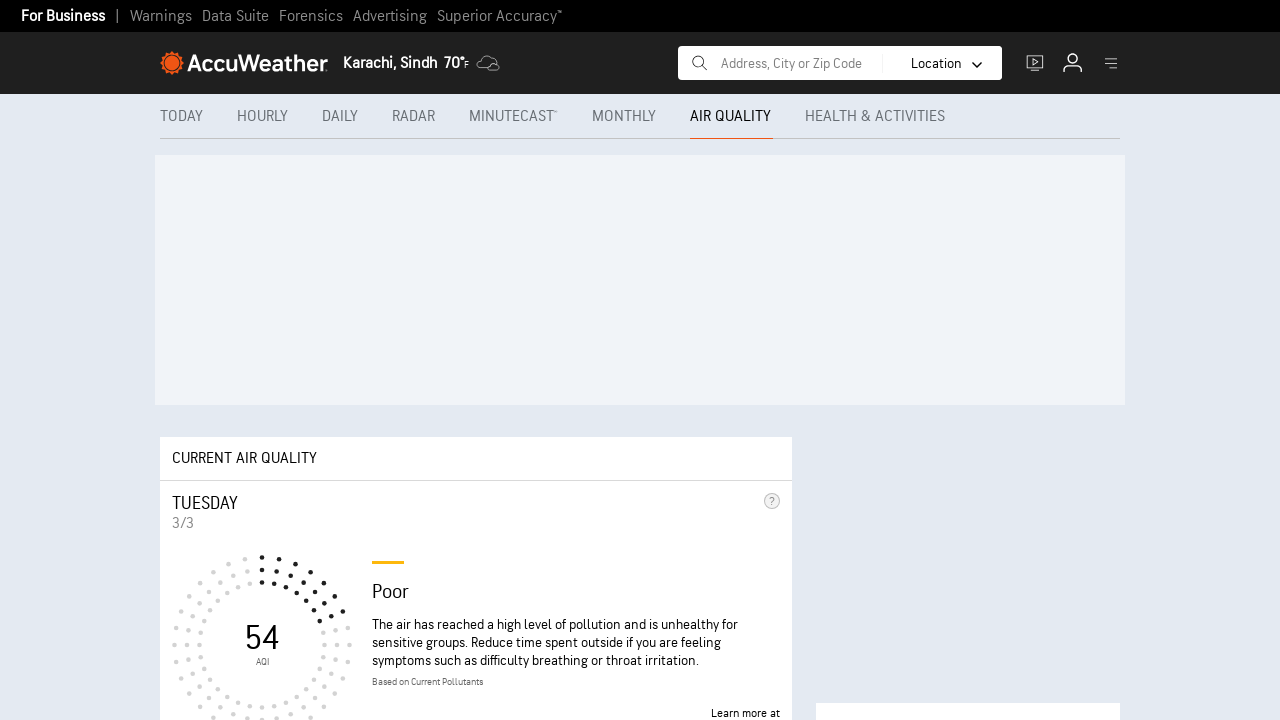

Navigated to current weather page for Karachi
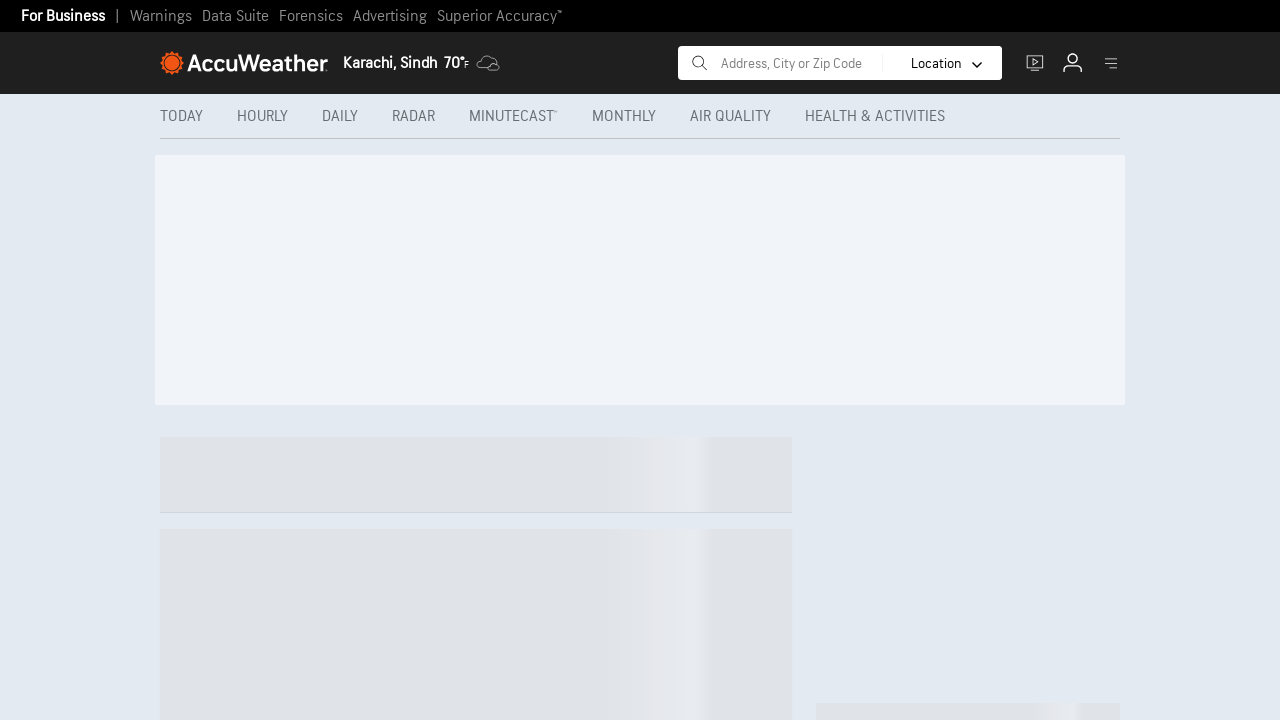

Temperature display element loaded on weather page
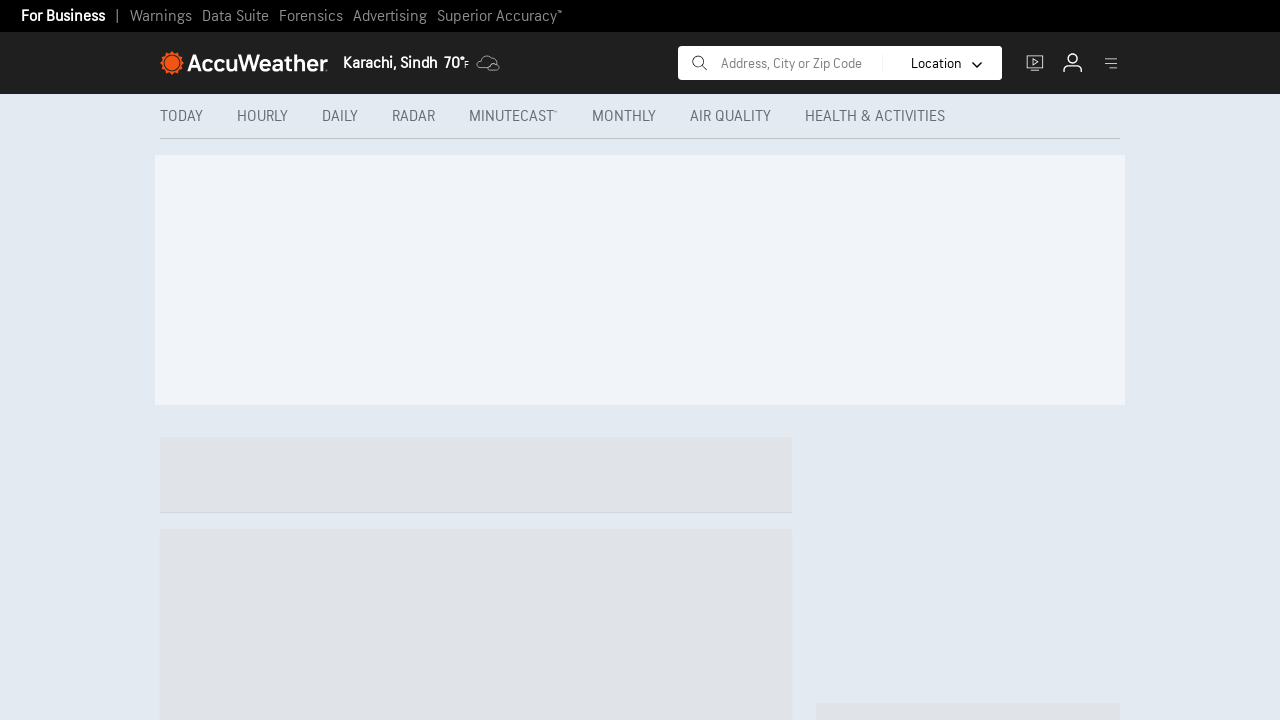

Weather detail items verified on current weather page
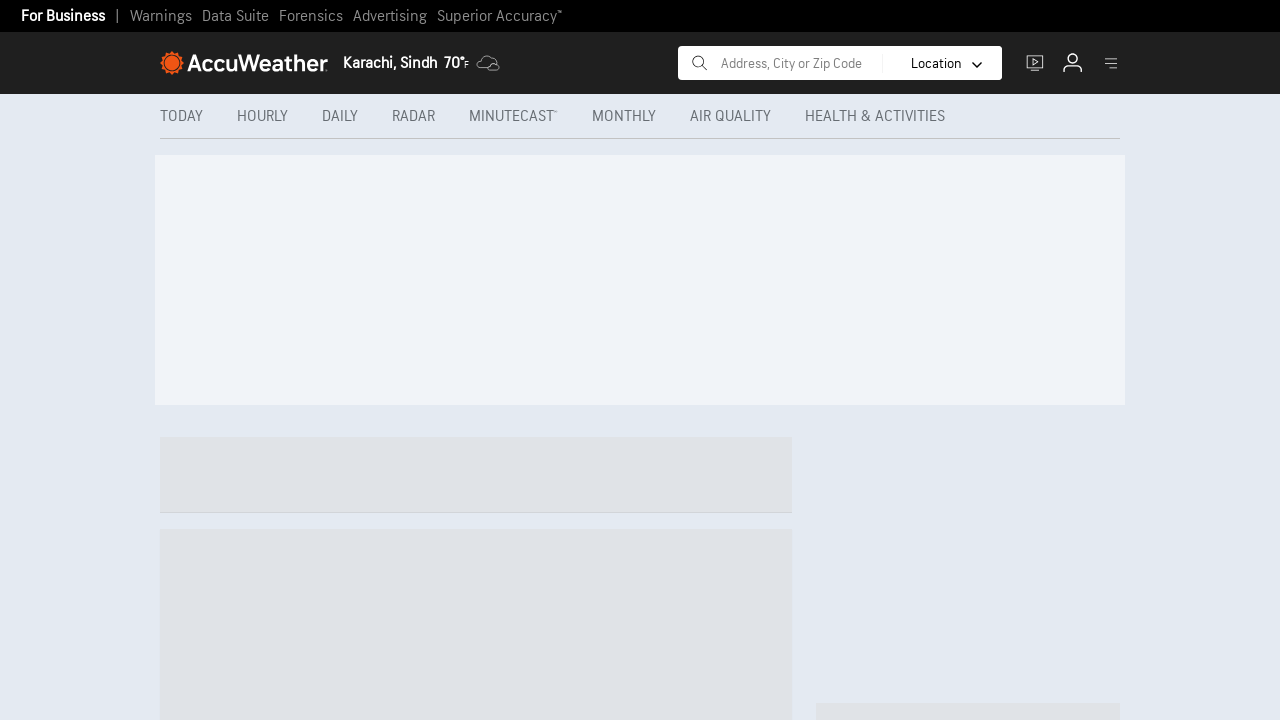

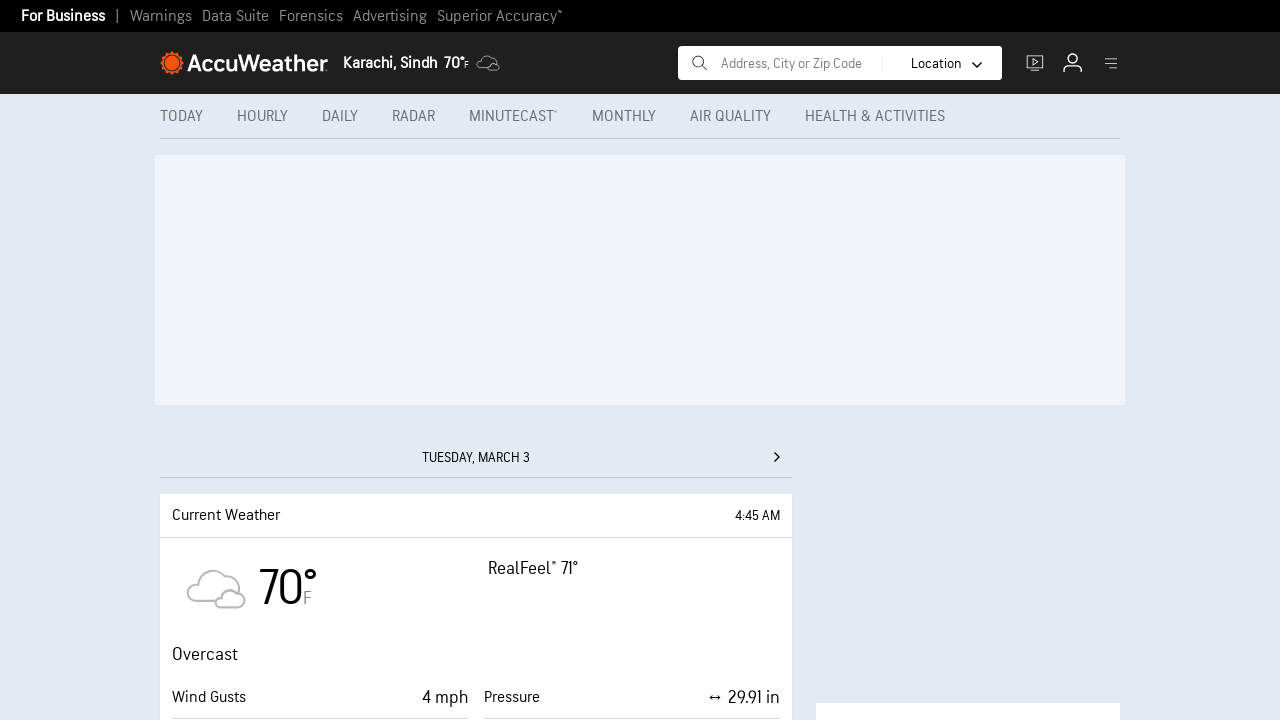